Tests successful contact form submission by navigating to the contact page, filling mandatory fields, submitting the form, and validating the success message appears.

Starting URL: http://jupiter.cloud.planittesting.com

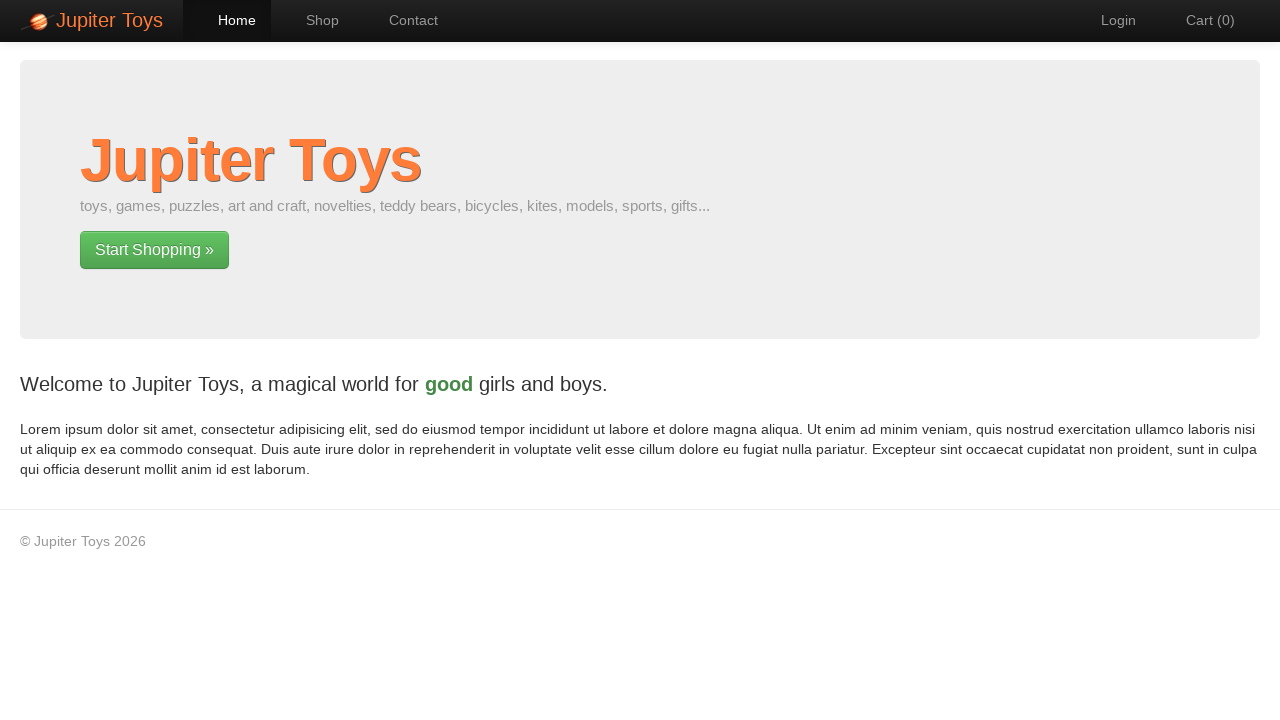

Clicked Contact navigation link at (404, 20) on #nav-contact
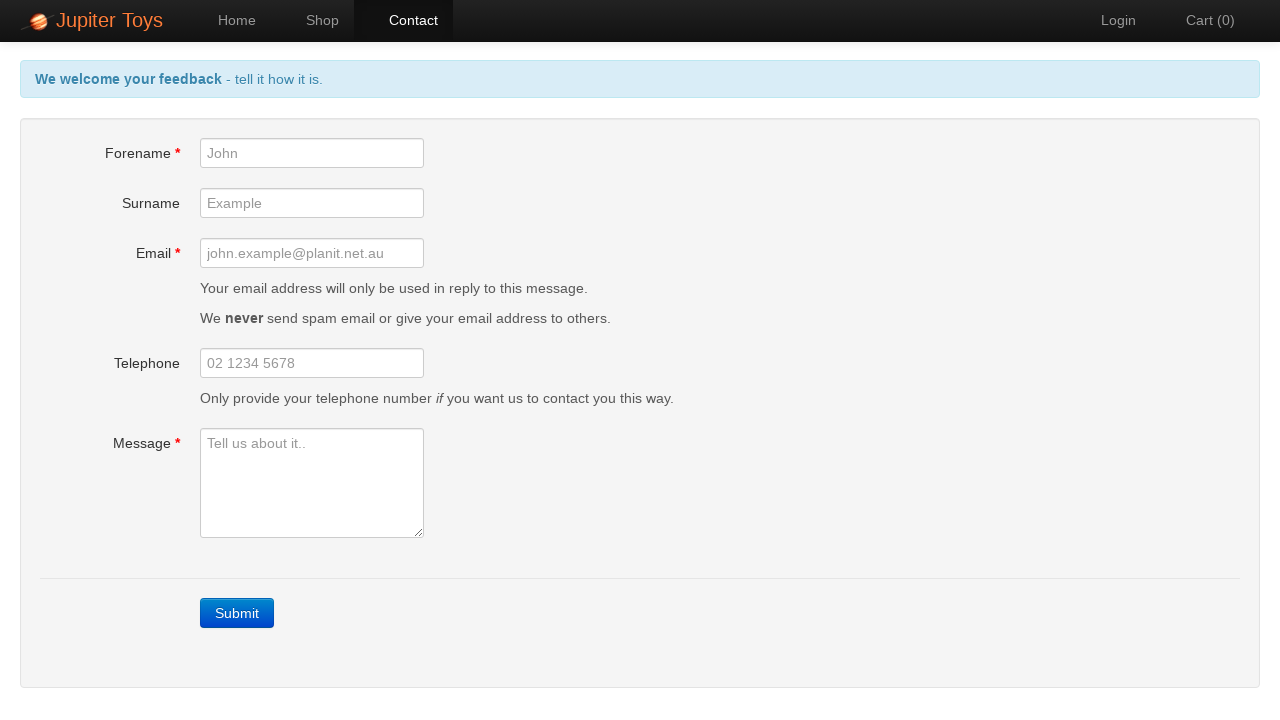

Submit button is present on contact page
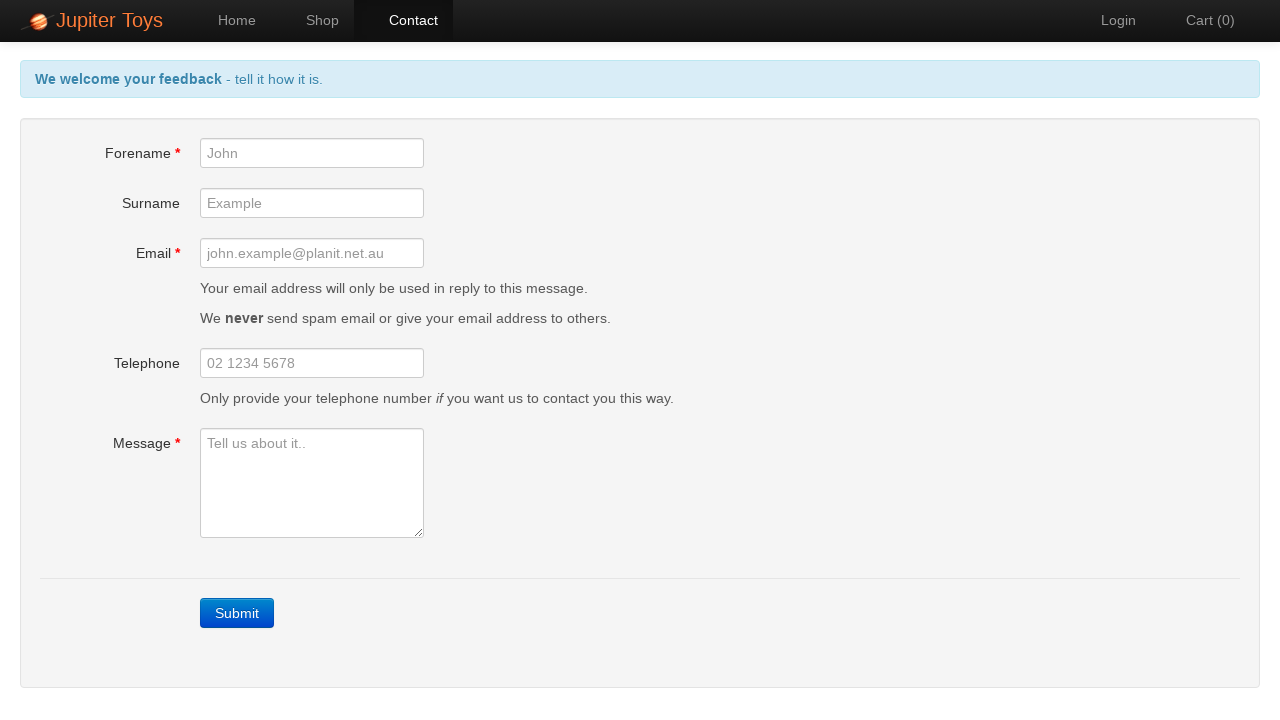

Filled forename field with 'MichaelChen' on #forename
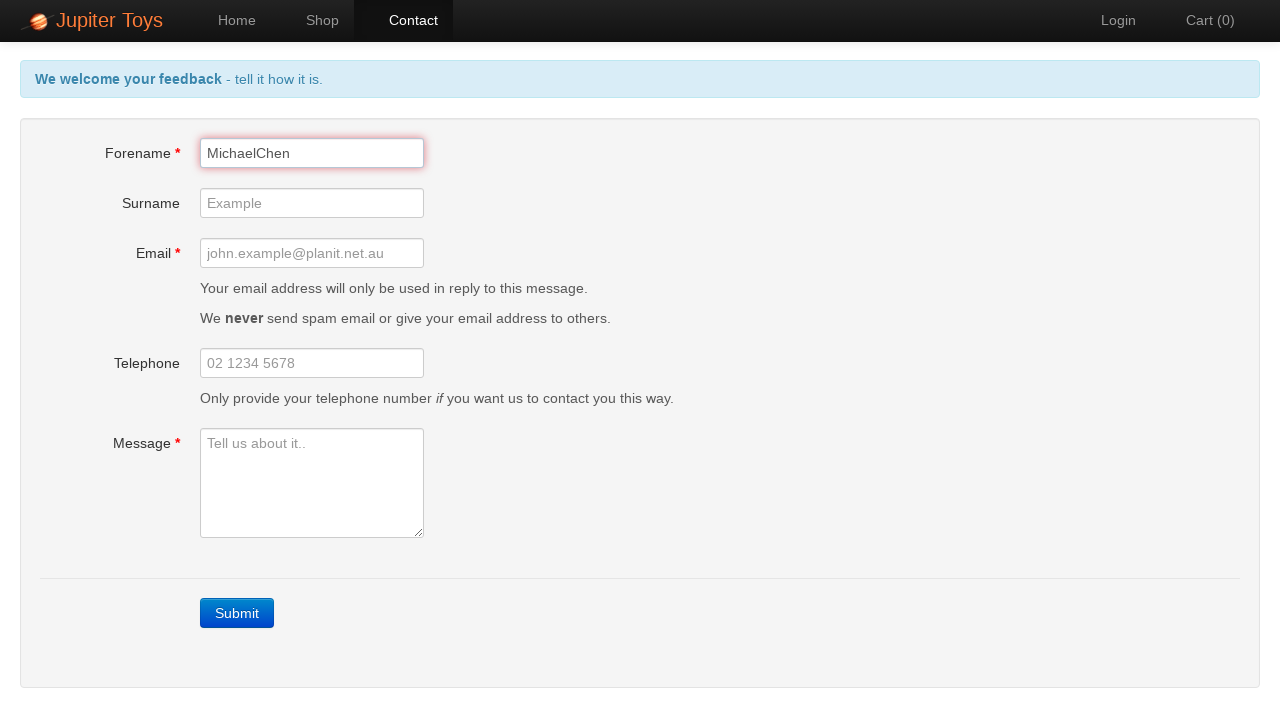

Filled email field with 'michael.chen@example.org' on #email
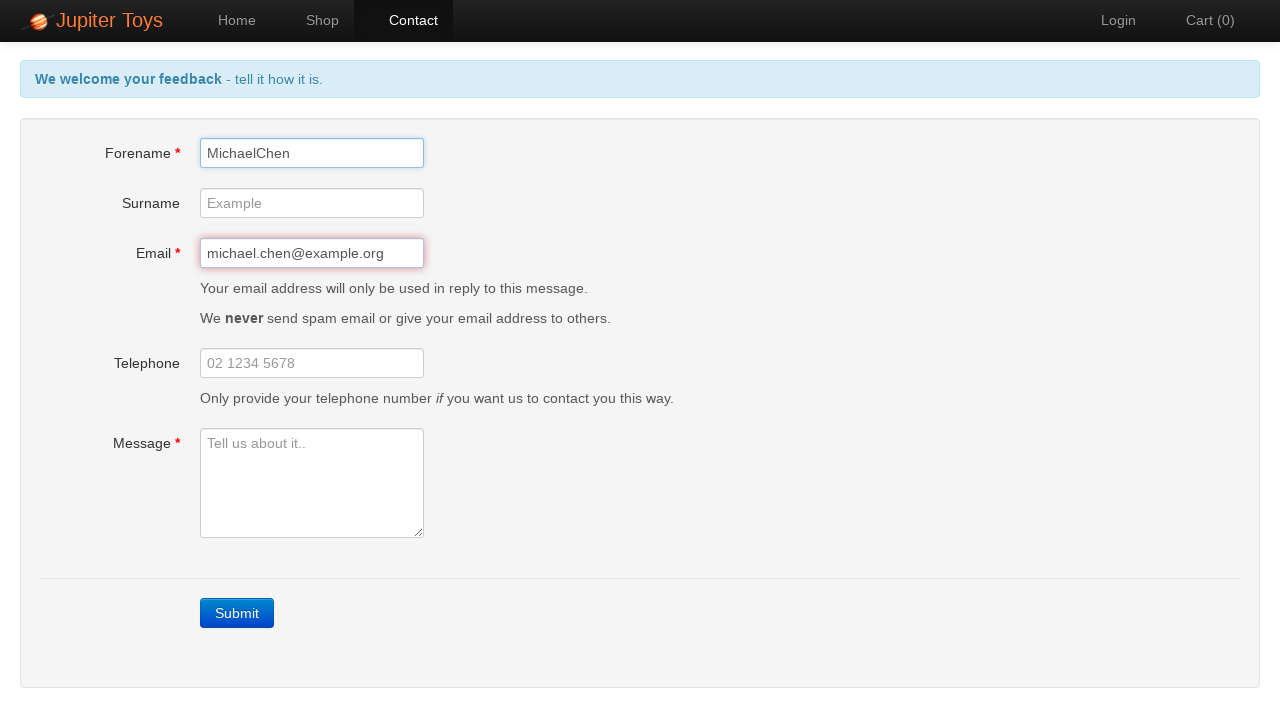

Filled message field with inquiry text on #message
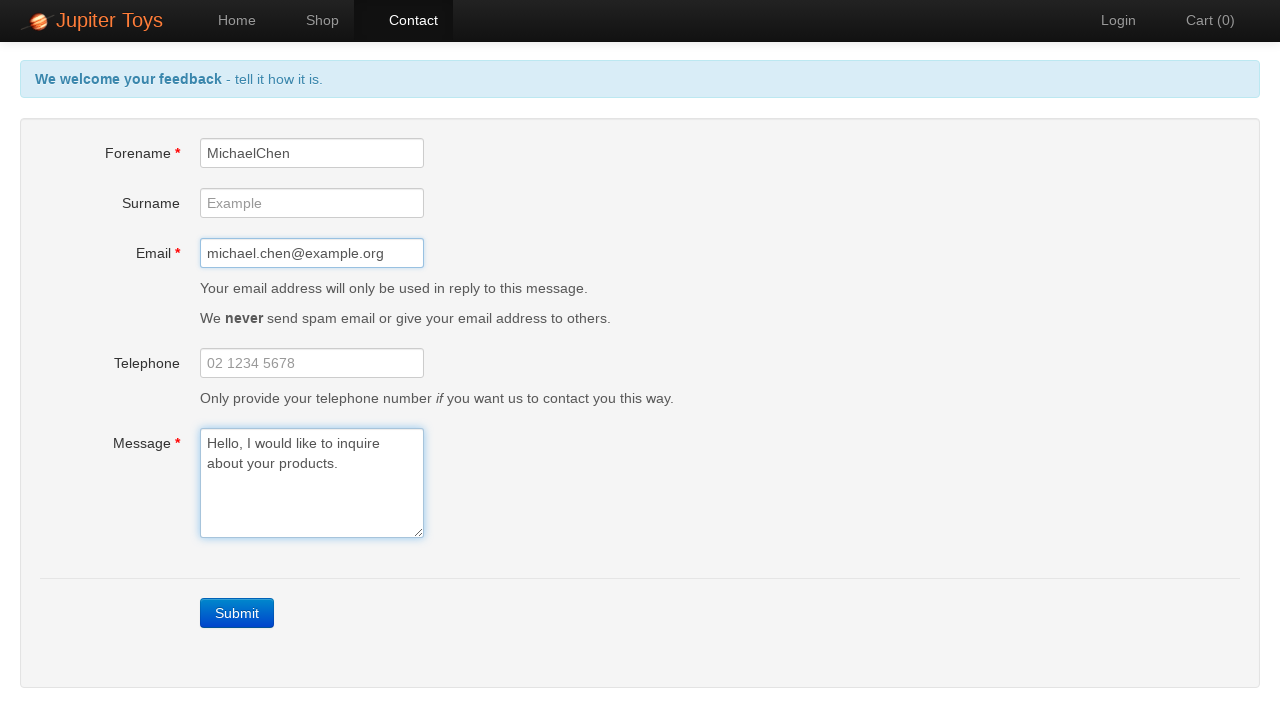

Clicked Submit button to submit contact form at (237, 613) on a:text('Submit')
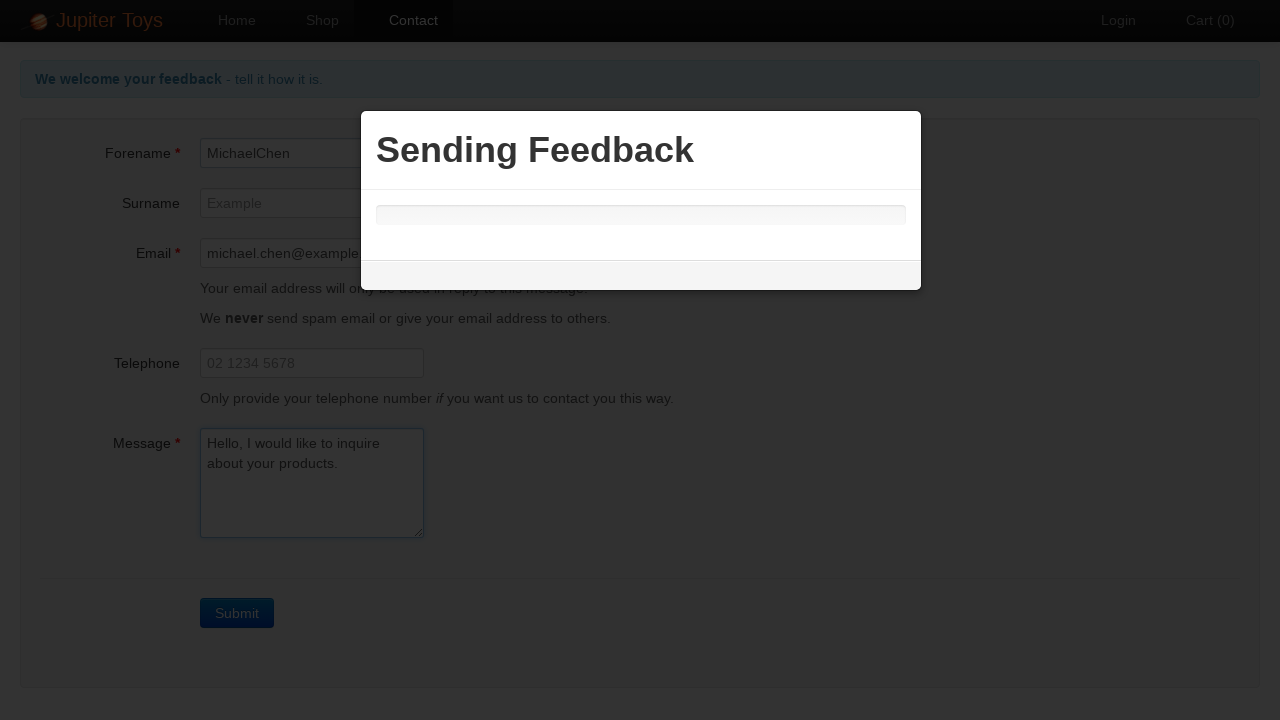

Success message appeared confirming form submission
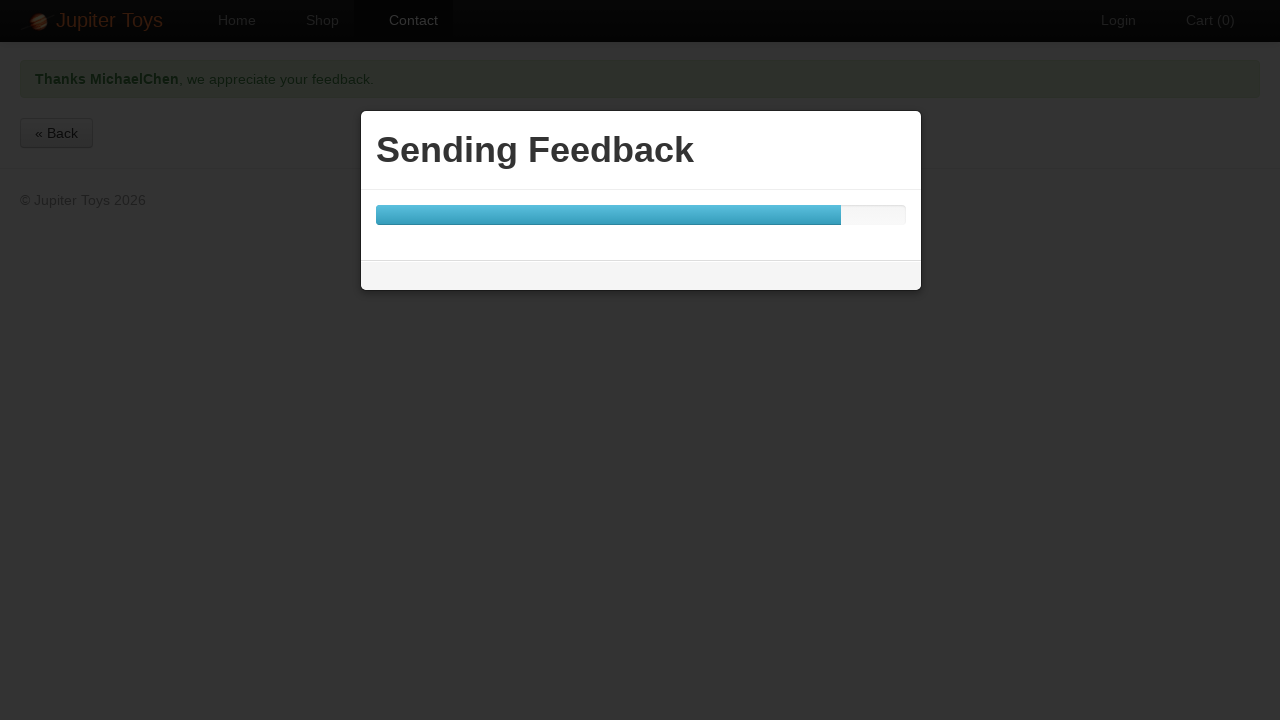

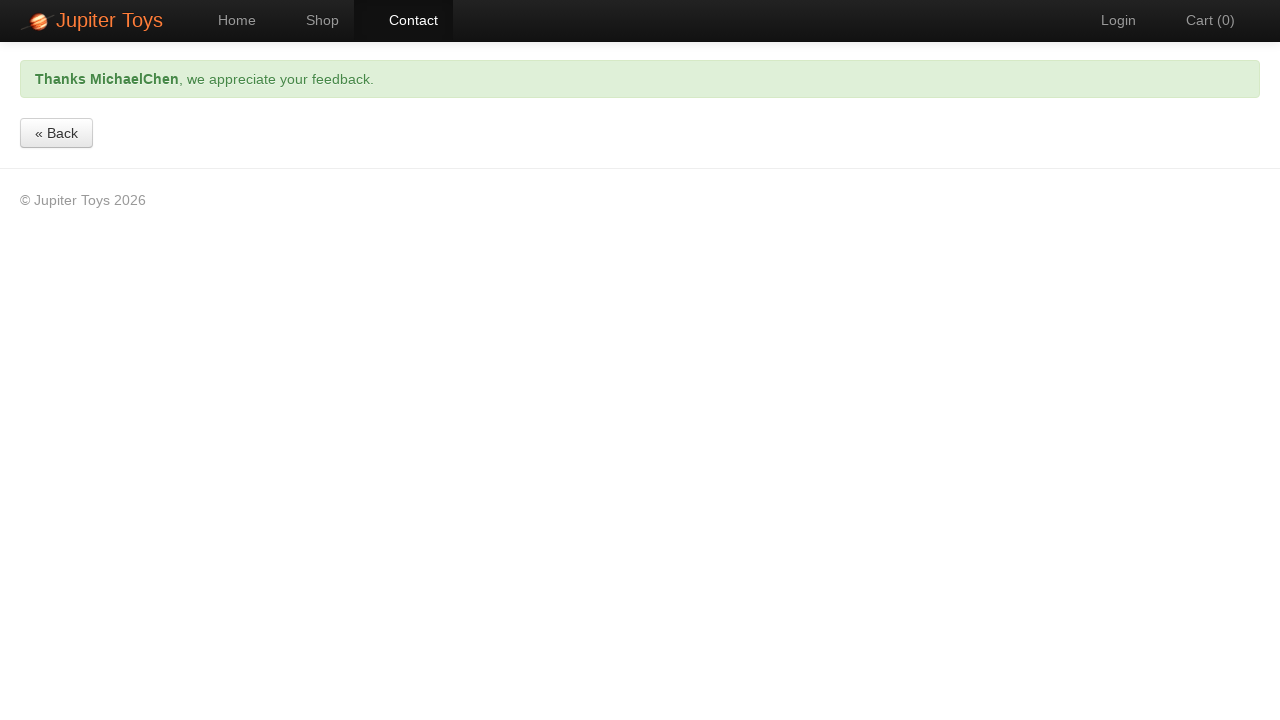